Tests bank manager functionality to add a new customer by filling in customer details and verifying success dialog.

Starting URL: https://www.globalsqa.com/angularJs-protractor/BankingProject/#/login

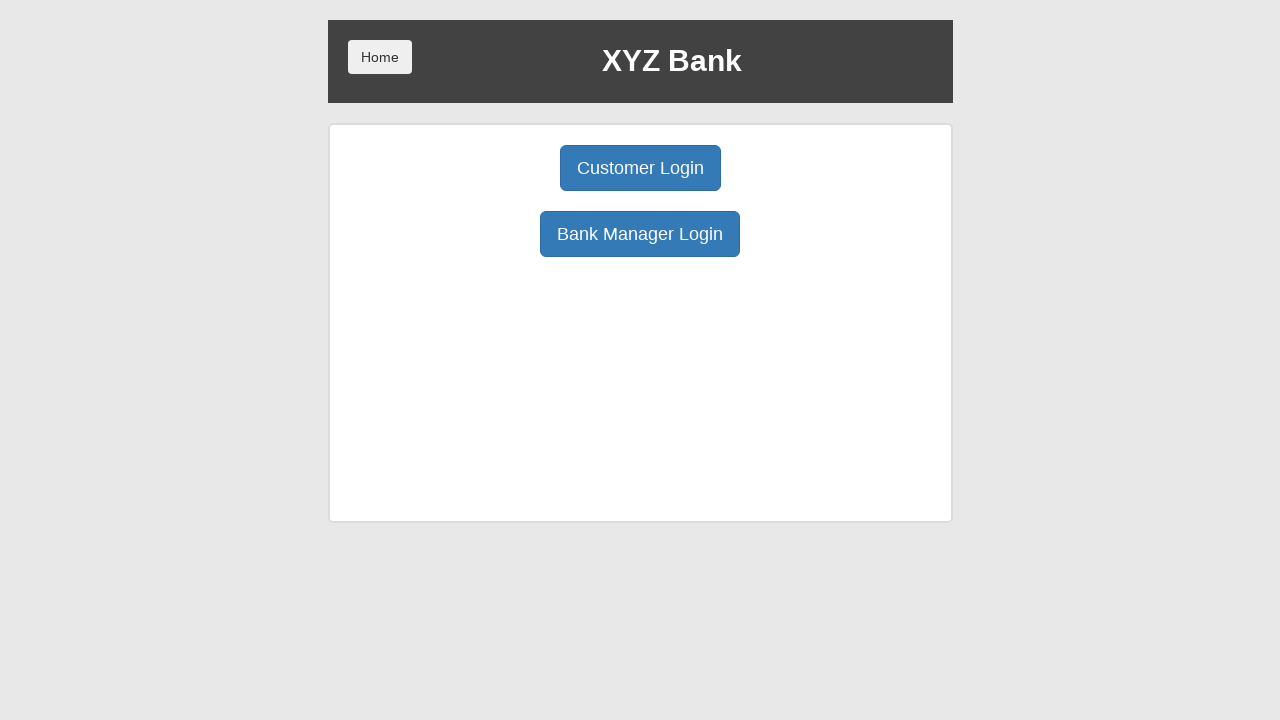

Clicked Bank Manager login button at (640, 234) on button[ng-click="manager()"]
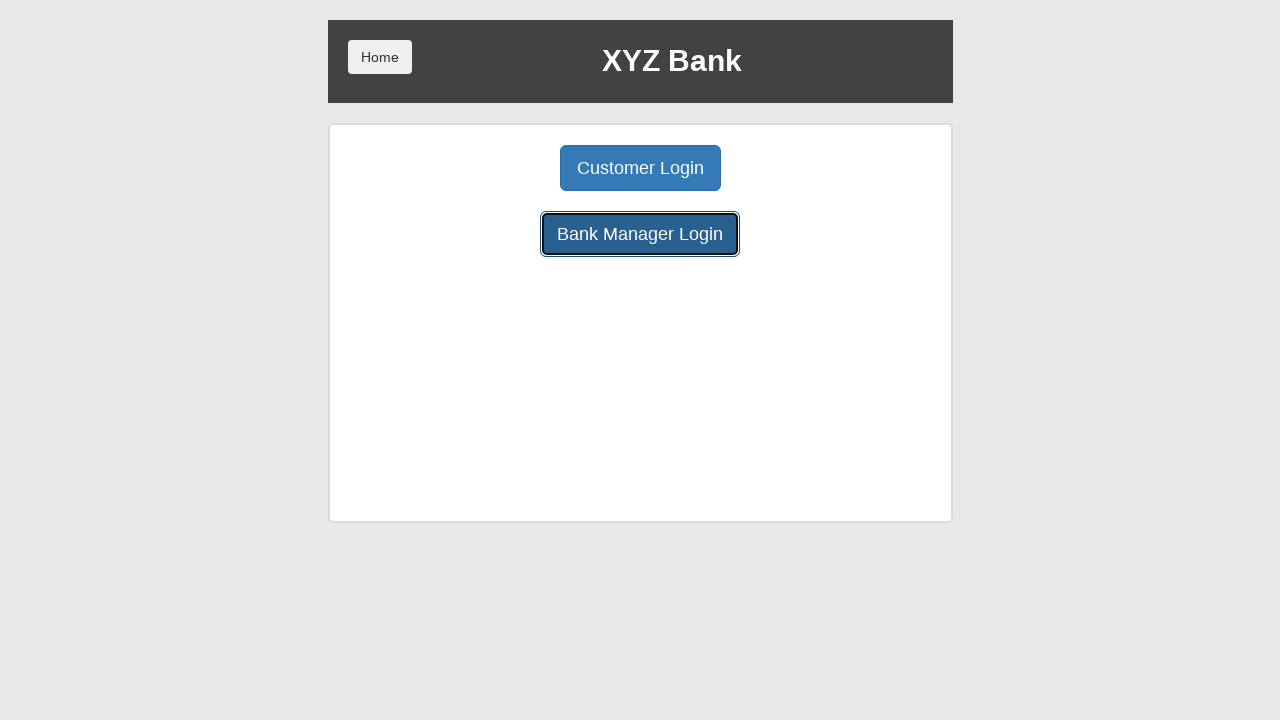

Clicked Add Customer button at (502, 168) on button[ng-click="addCust()"]
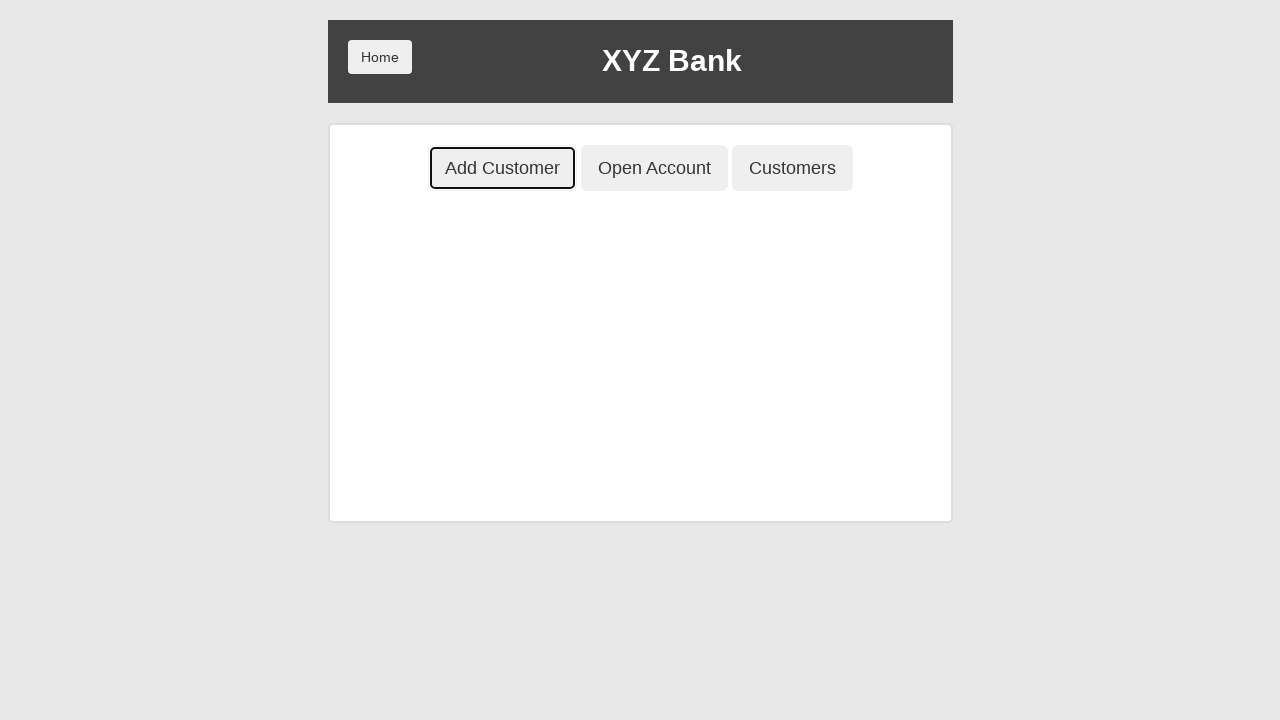

Filled customer first name with 'seye' on input[ng-model="fName"]
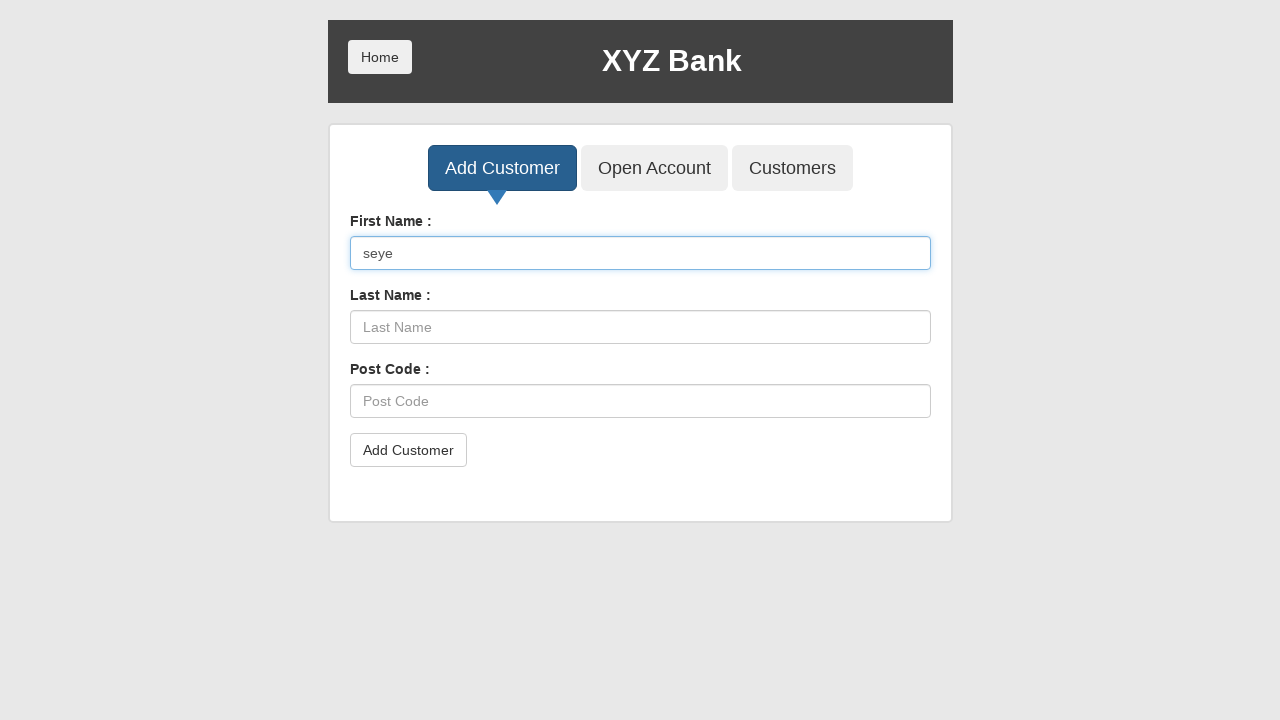

Filled customer last name with 'Ade' on input[ng-model="lName"]
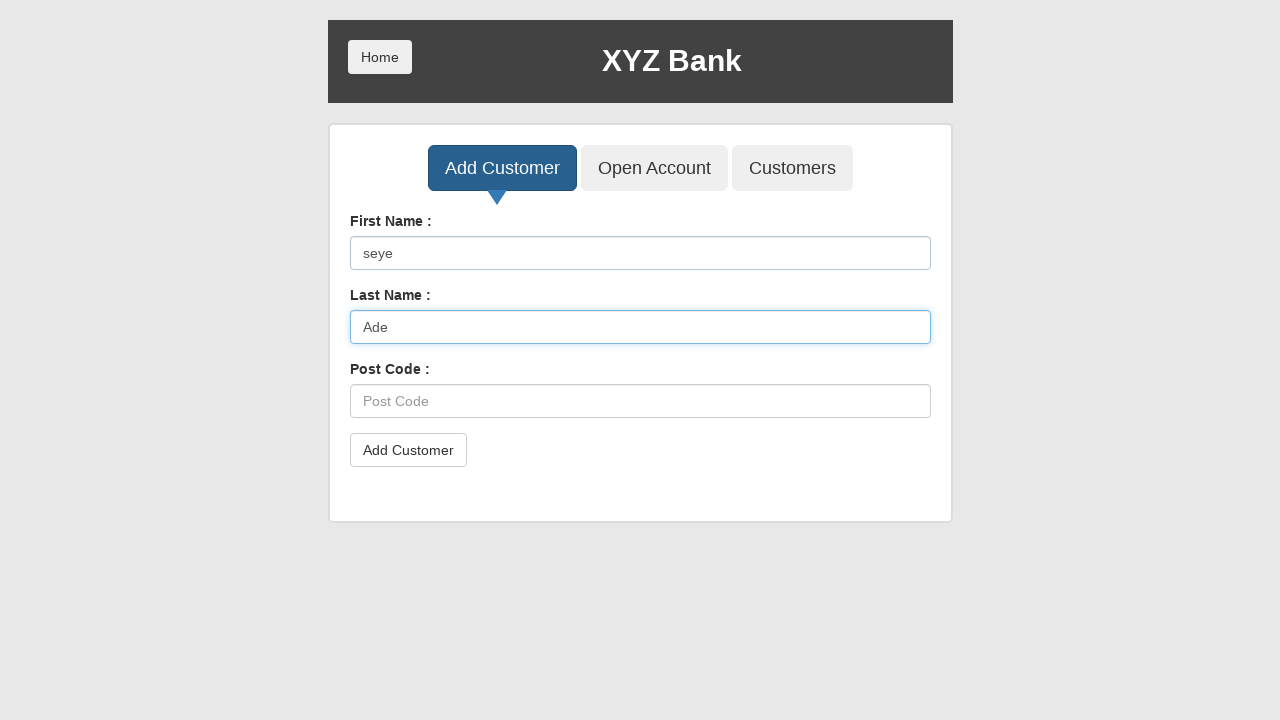

Filled customer post code with '9999' on input[ng-model="postCd"]
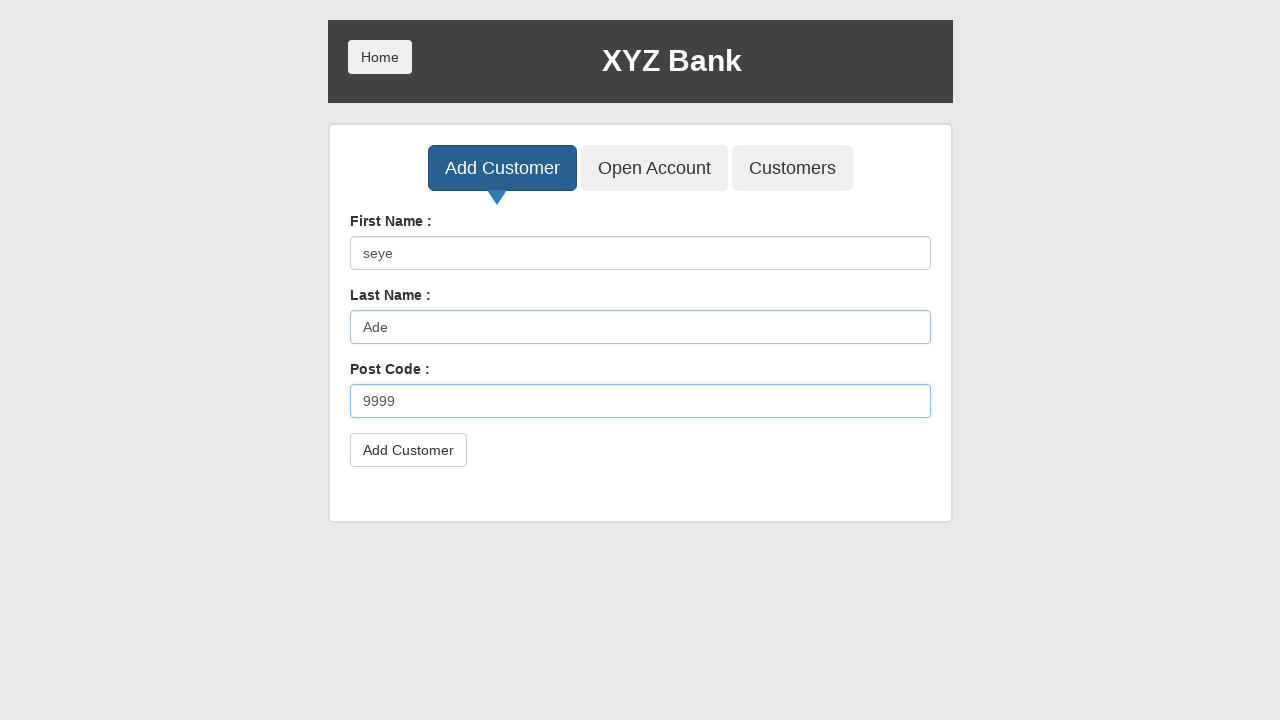

Set up dialog handler to dismiss dialogs
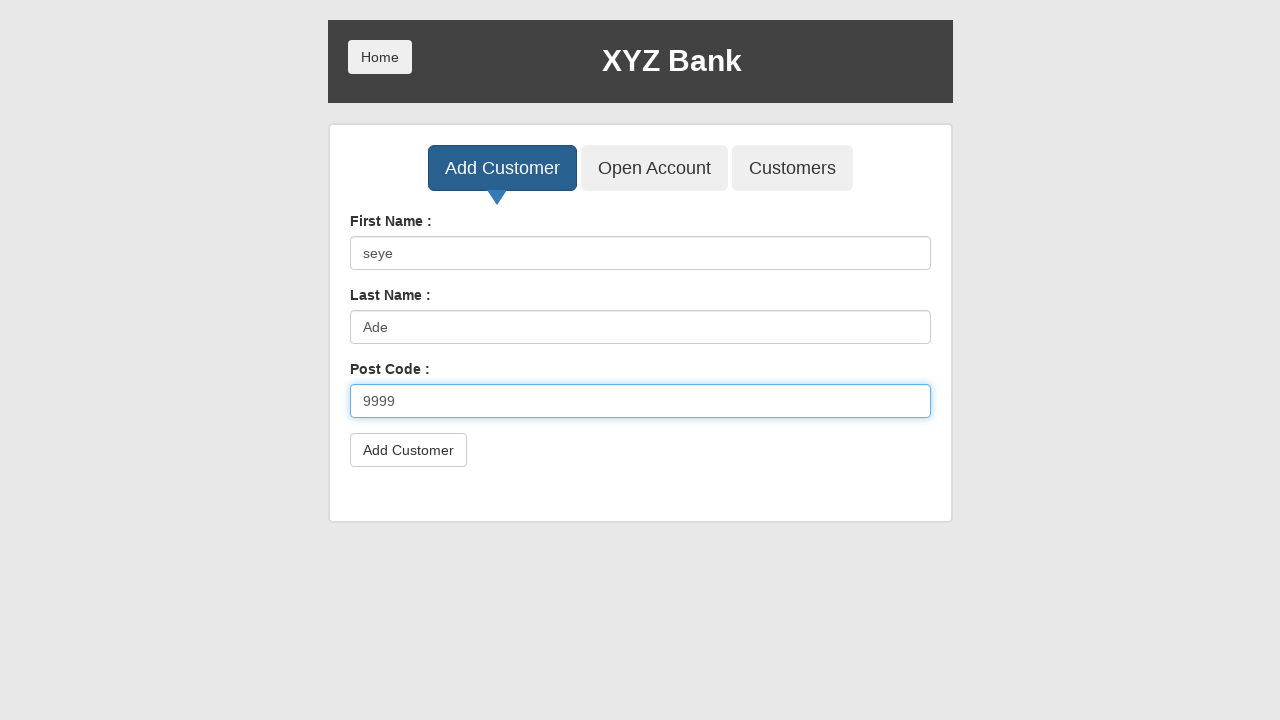

Clicked submit button to add customer at (408, 450) on button[type="submit"]
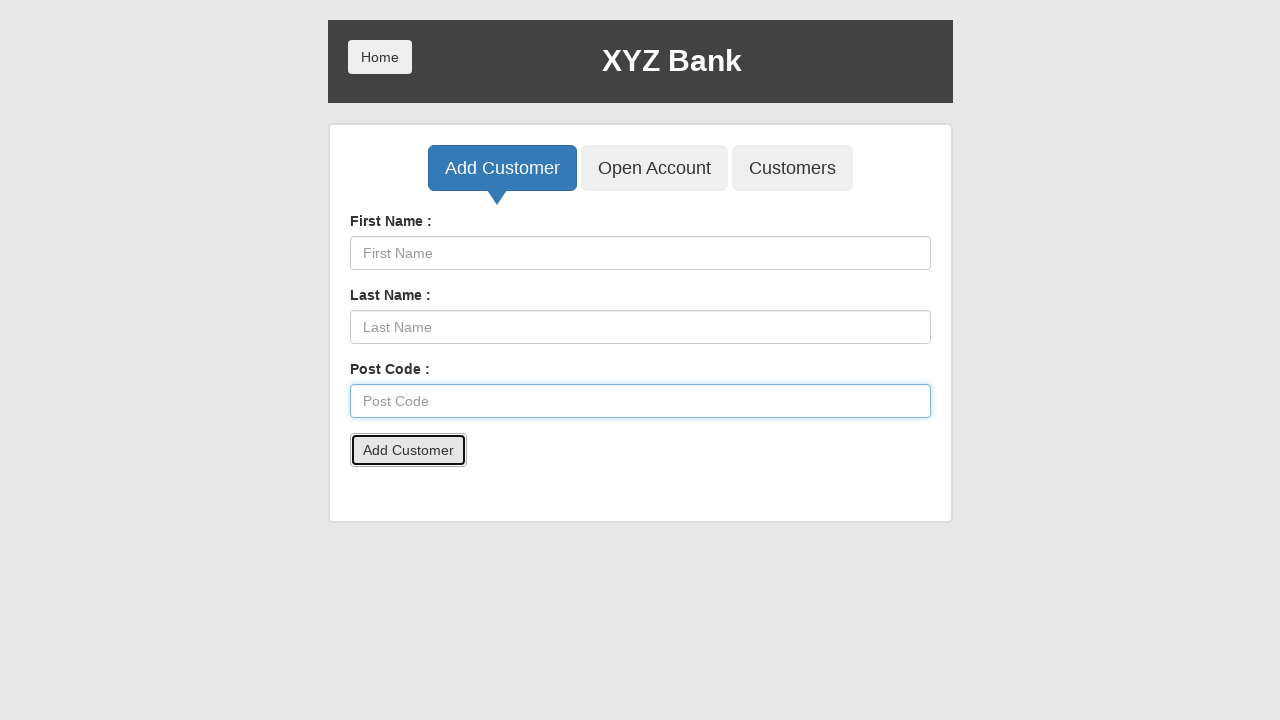

Waited for dialog to be handled and processed
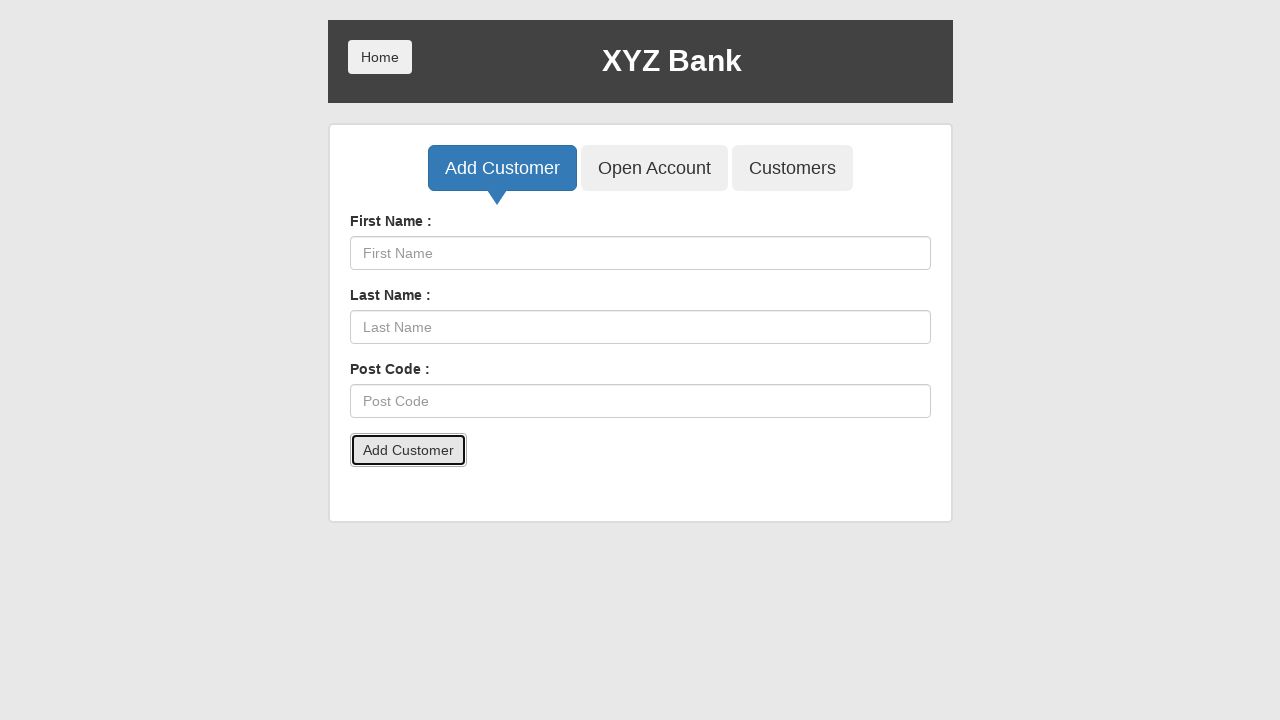

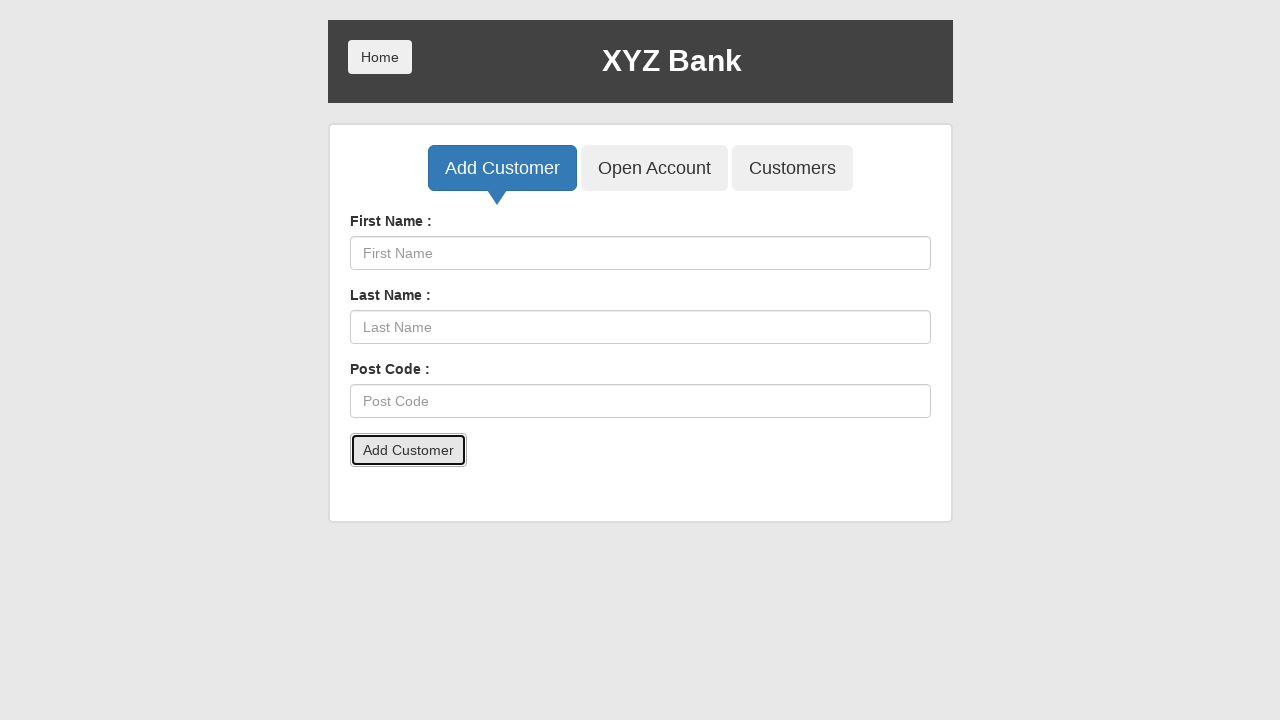